Tests the array sorting functionality by entering a comma-separated array of numbers and clicking the sort button, then verifying the result field contains the sorted array.

Starting URL: https://thaoanhhaa1.github.io/KTPM_Tools/Bai04.html

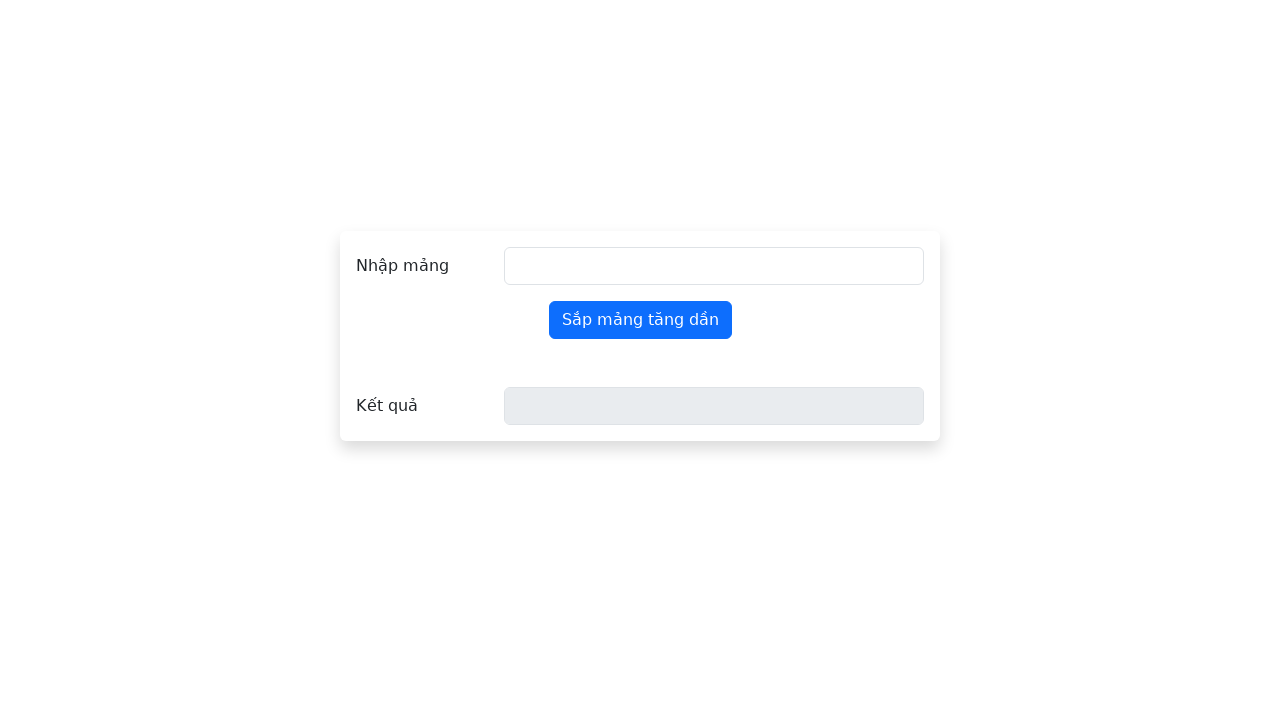

Filled input field with comma-separated array '5,2,8,1,9,3' on #full-name
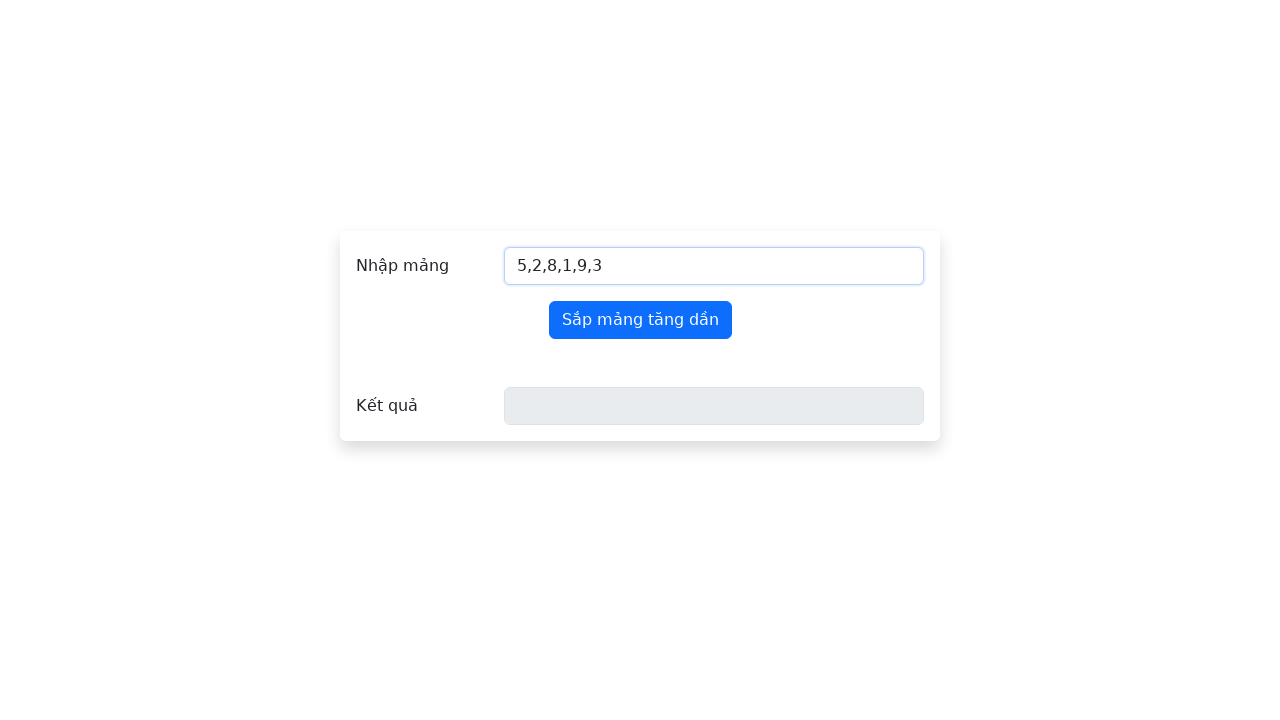

Clicked sort button at (640, 320) on button
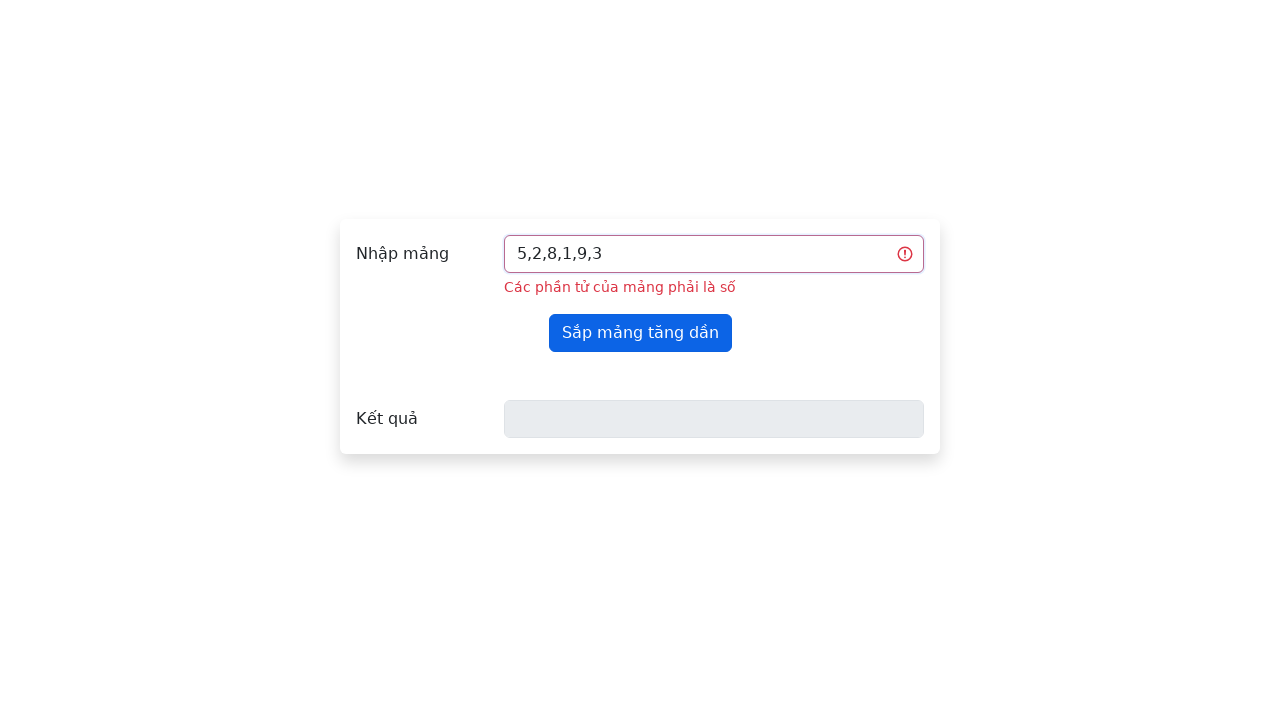

Result field appeared
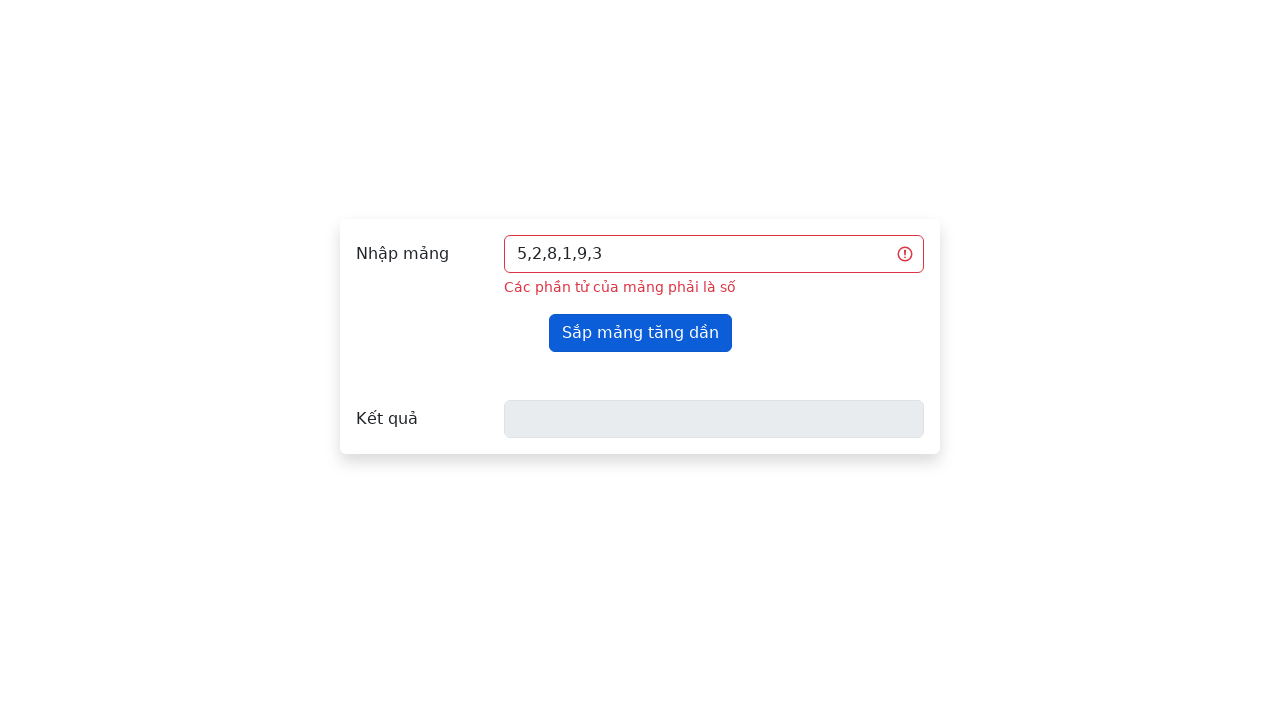

Retrieved sorted result value from result field
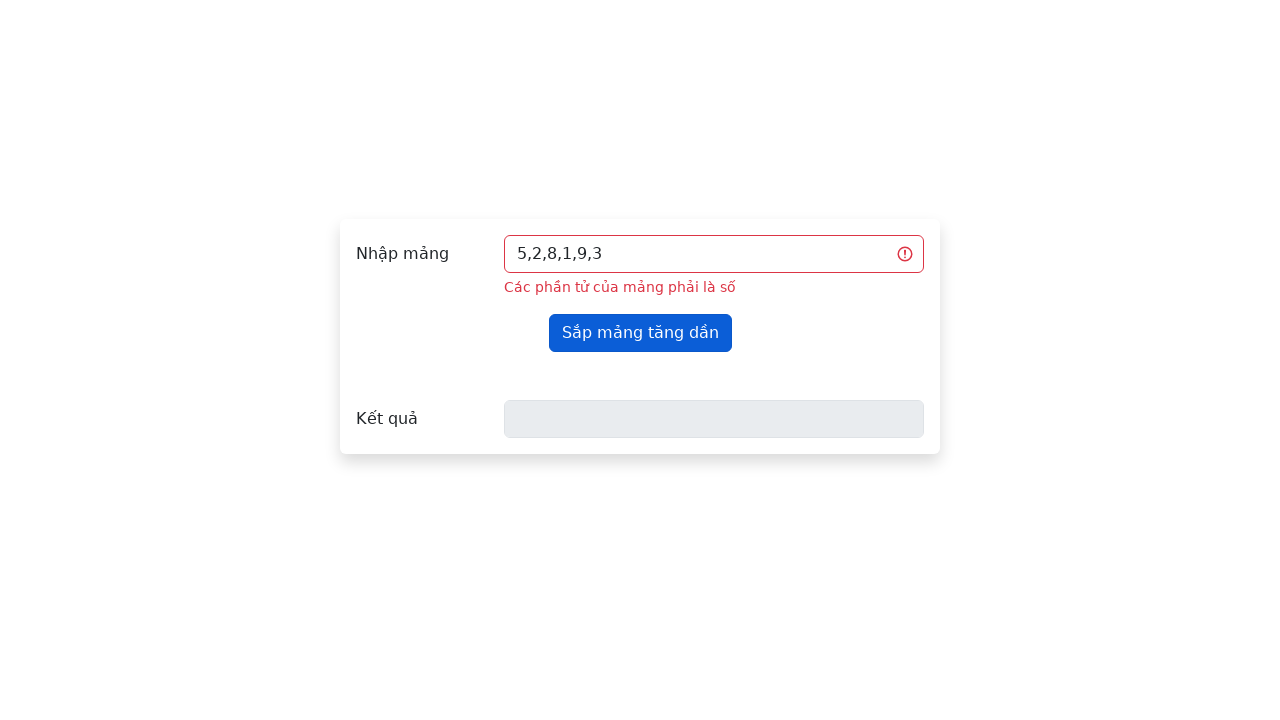

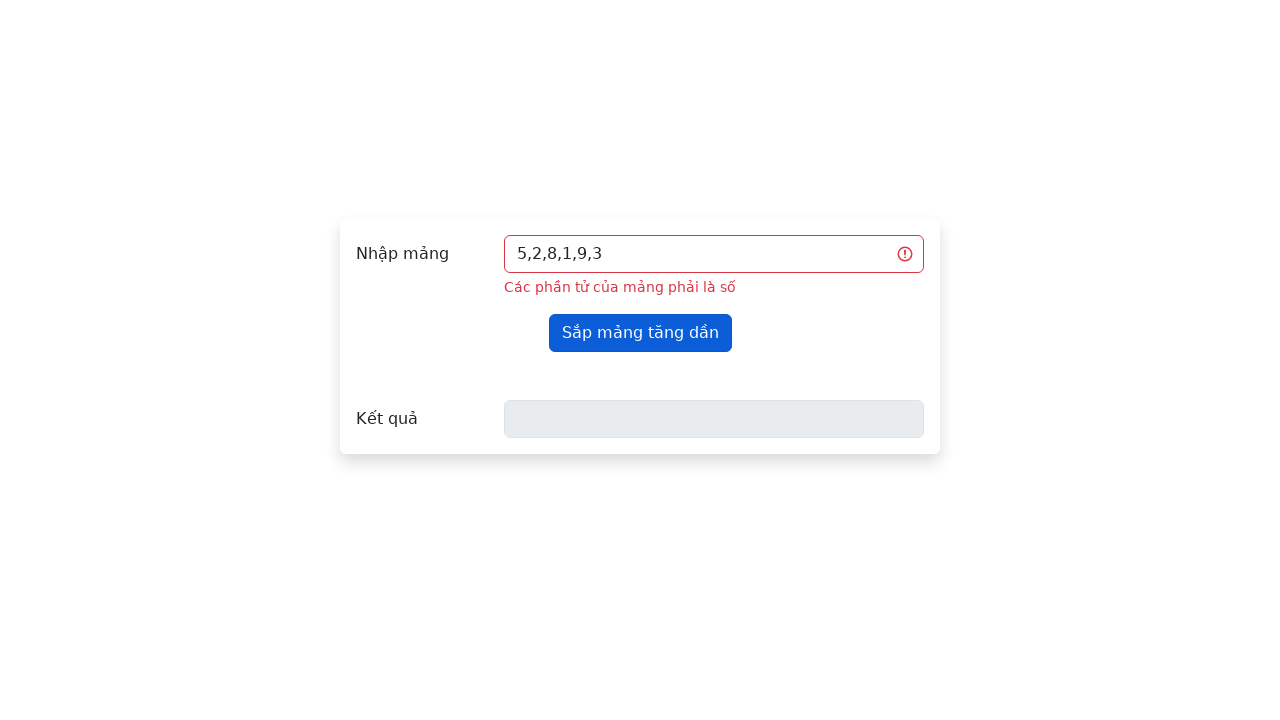